Tests right-click context menu functionality, handles alert dialog, and navigates to a new window to verify content

Starting URL: https://the-internet.herokuapp.com/context_menu

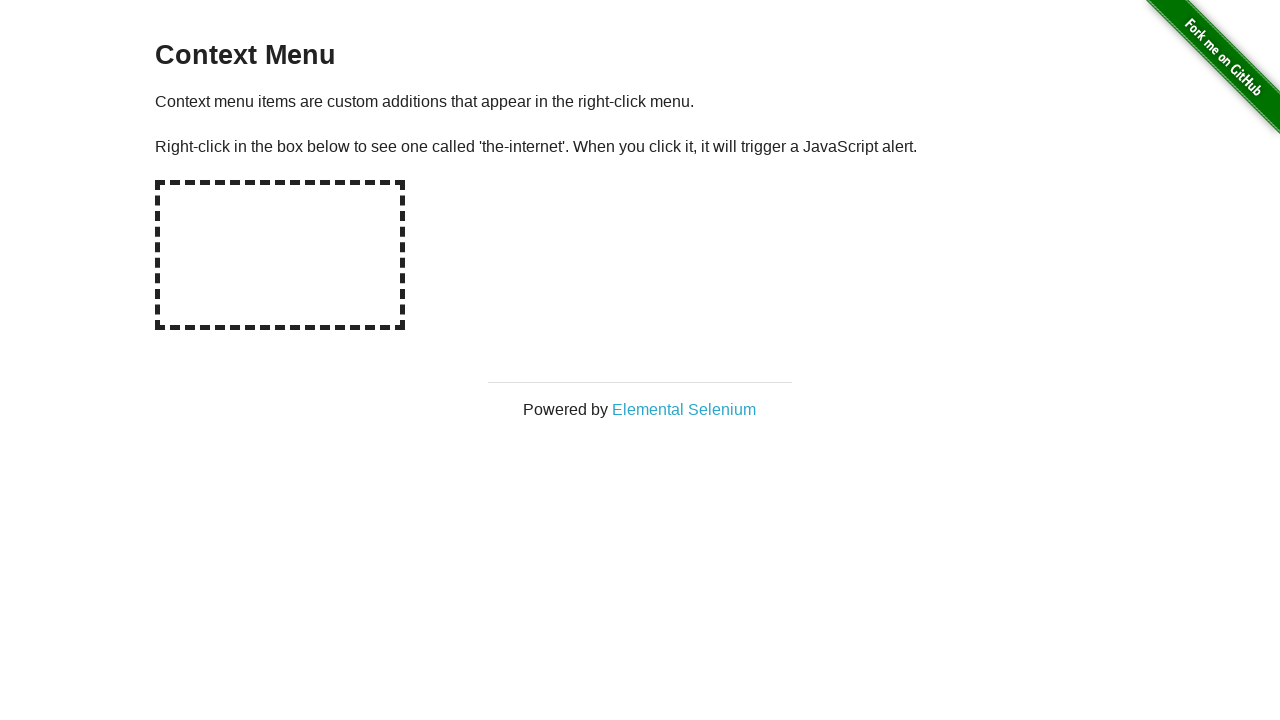

Right-clicked on the hot-spot element to open context menu at (280, 255) on xpath=//div[@id='hot-spot']
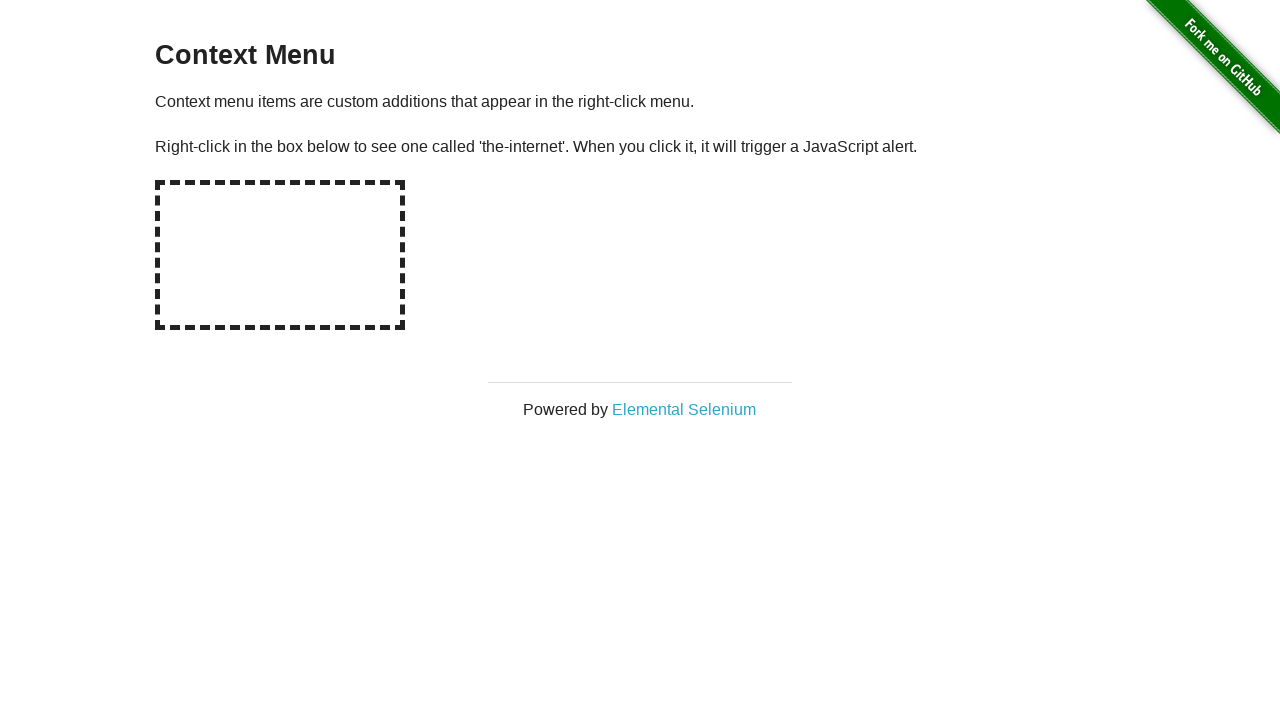

Set up dialog handler to accept alerts
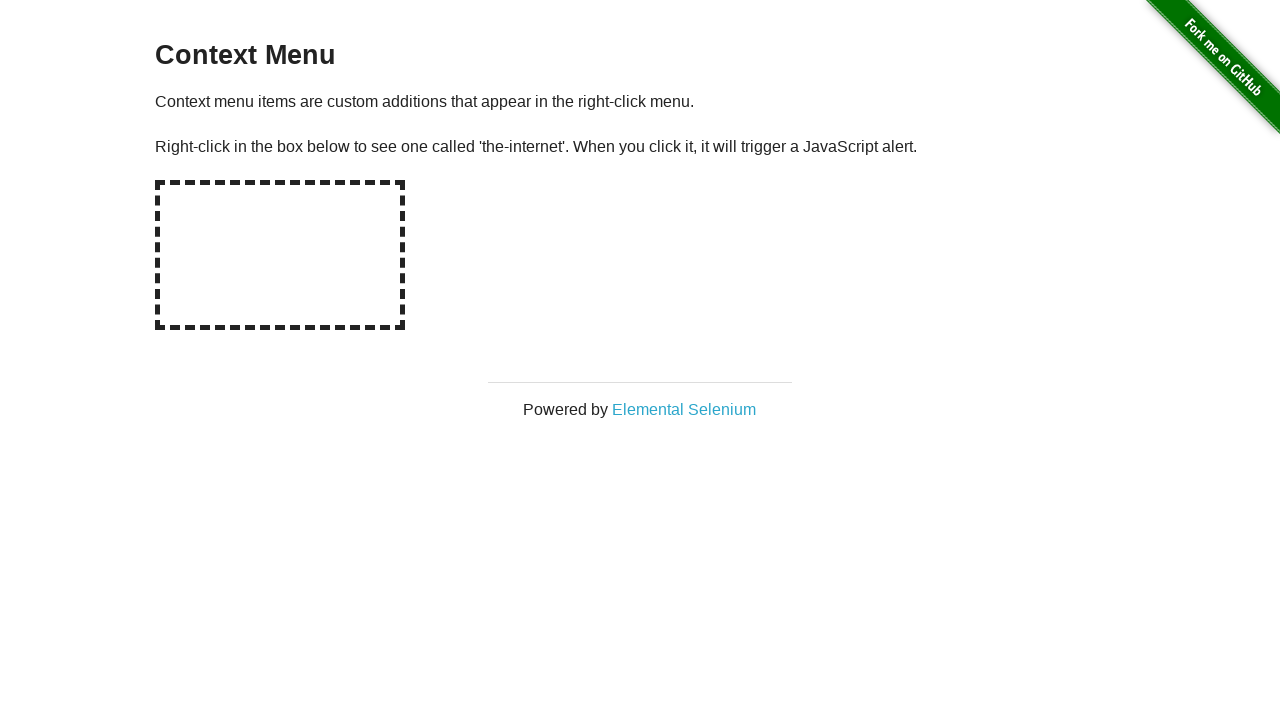

Clicked on link to open new window at (684, 409) on xpath=//a[@target='_blank']
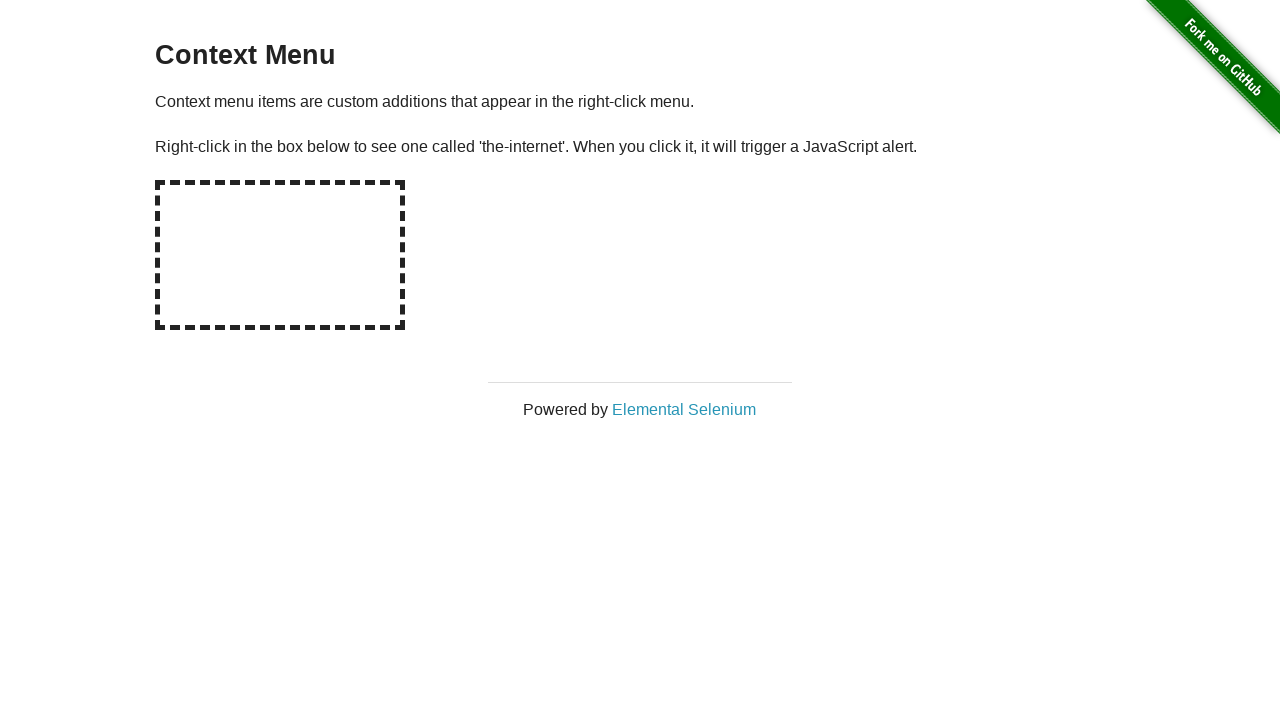

Captured new popup window
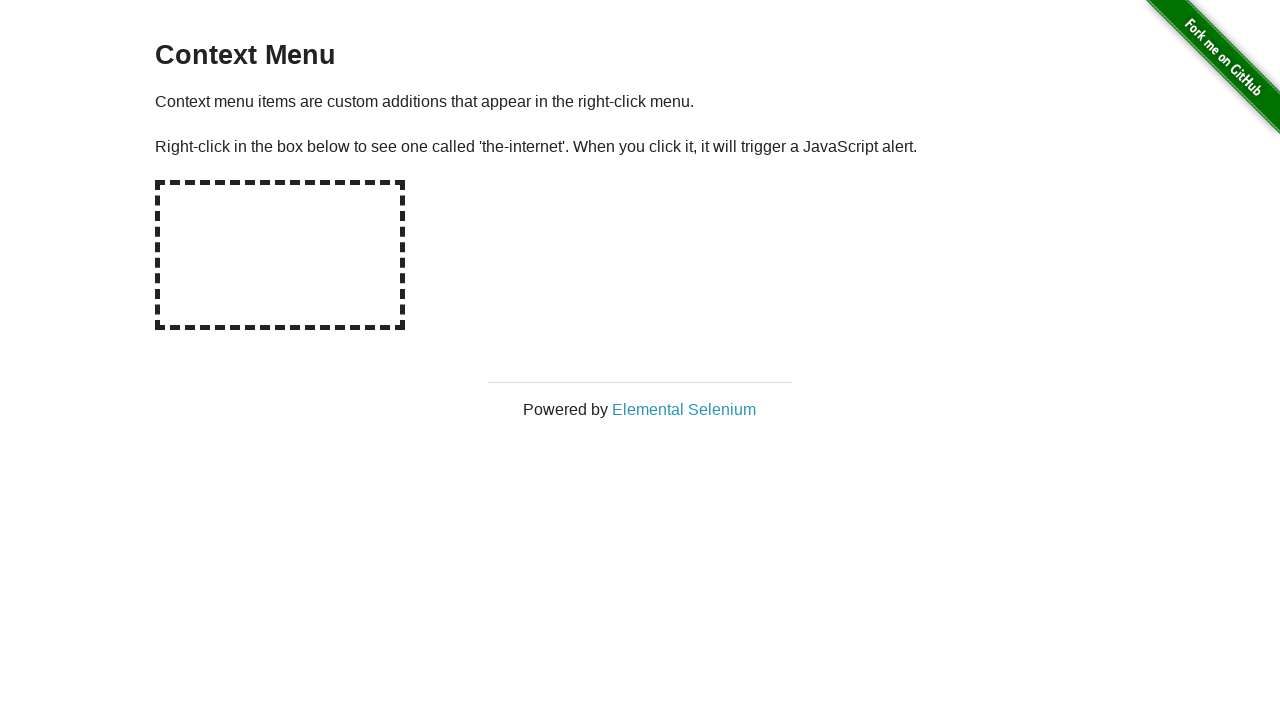

New page loaded successfully
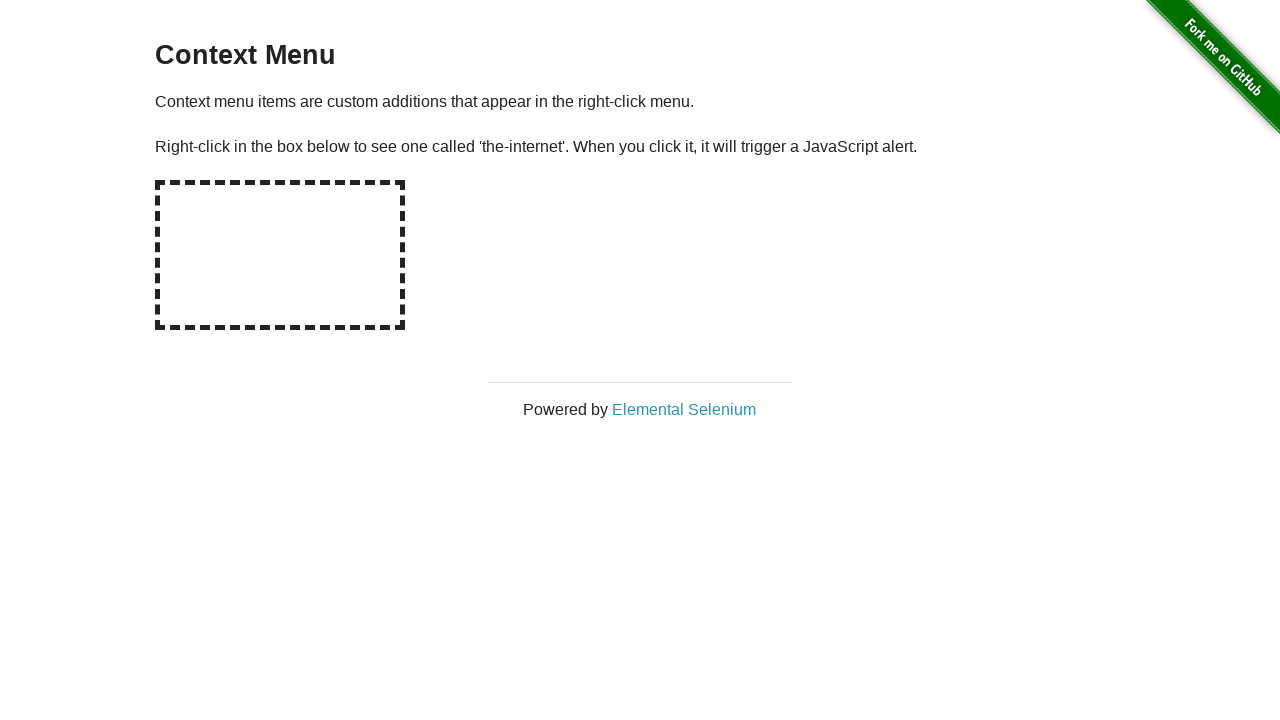

Located h1 element with text 'Elemental Selenium'
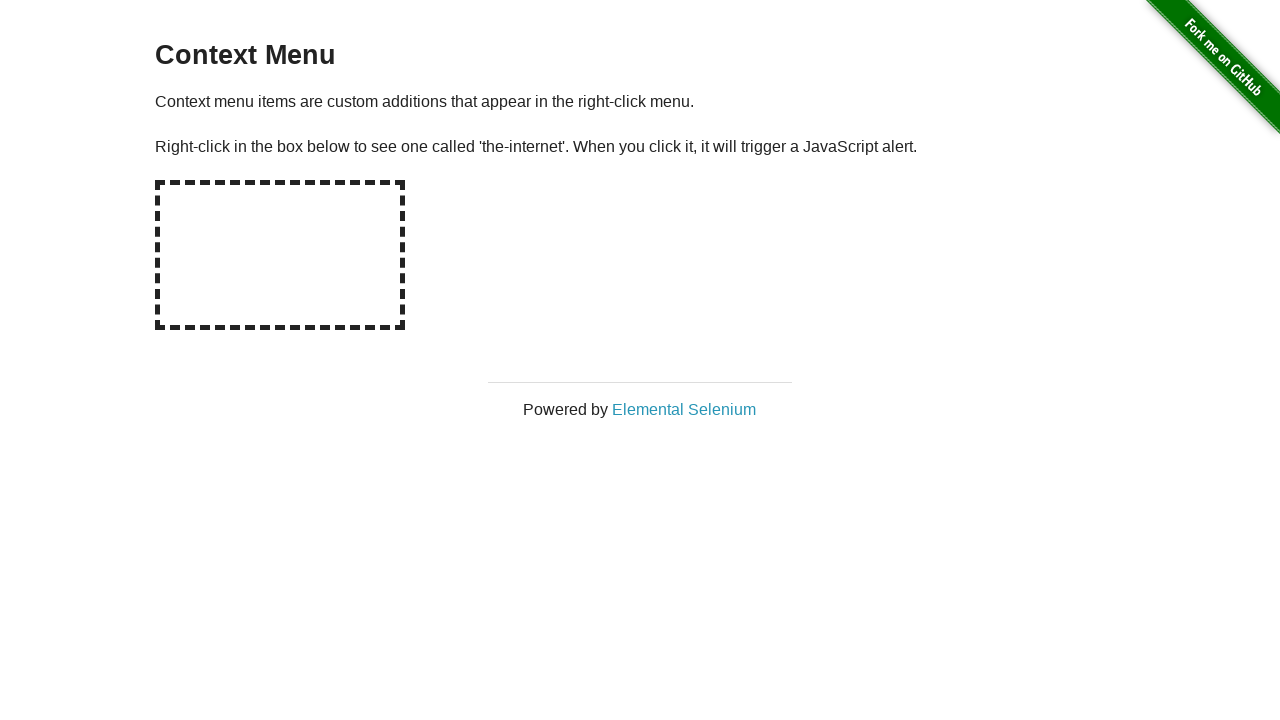

Verified h1 element is visible on the new page
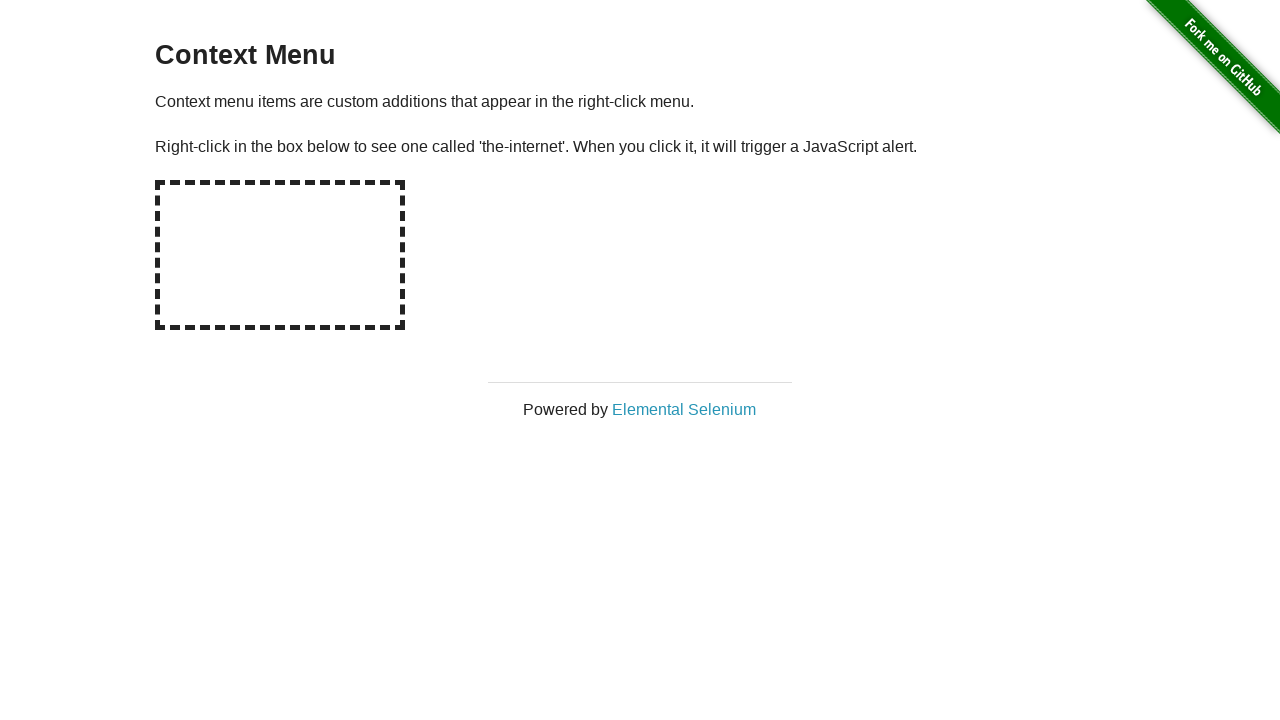

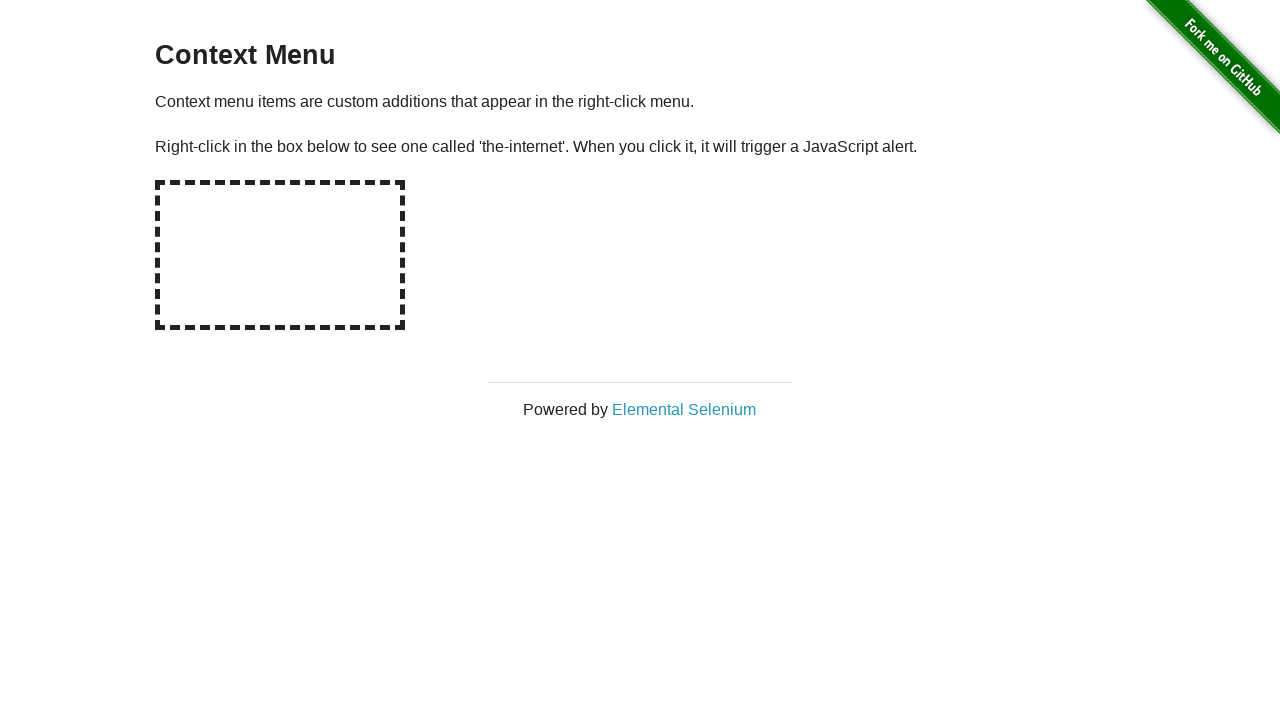